Tests selecting an option from a dropdown menu using index selection method to select Option 1

Starting URL: https://testcenter.techproeducation.com/index.php?page=dropdown

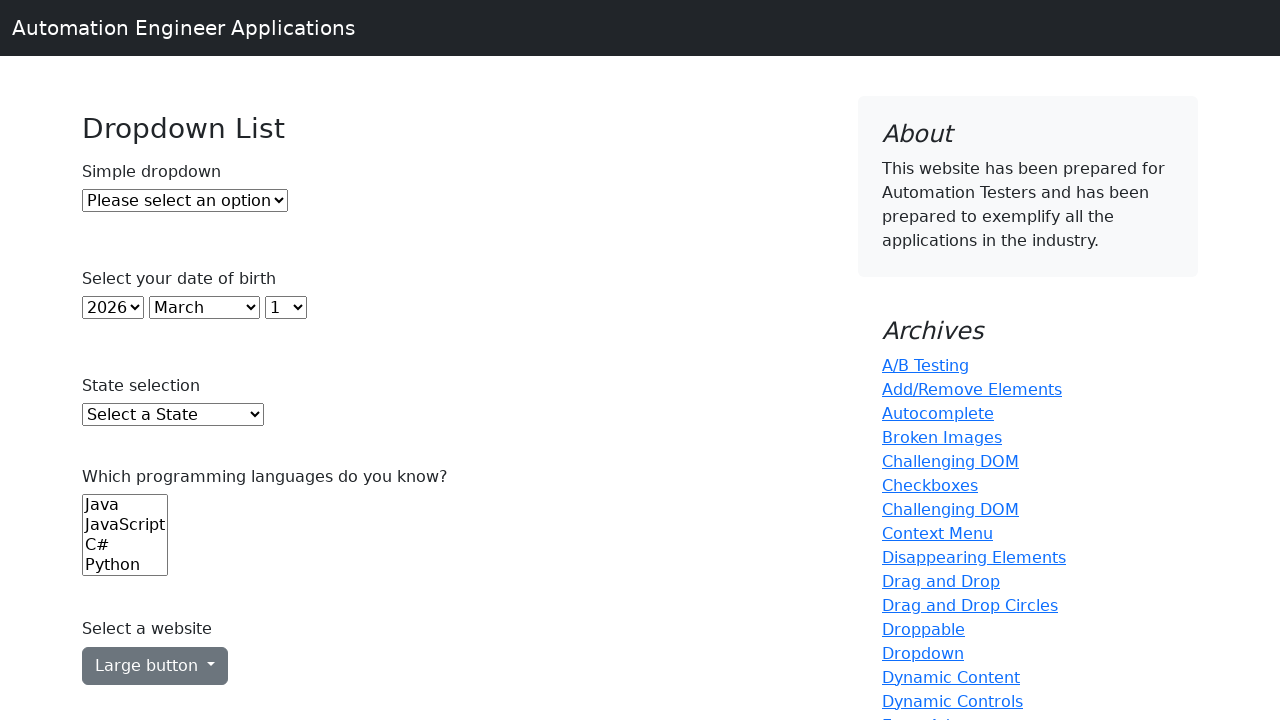

Navigated to dropdown test page
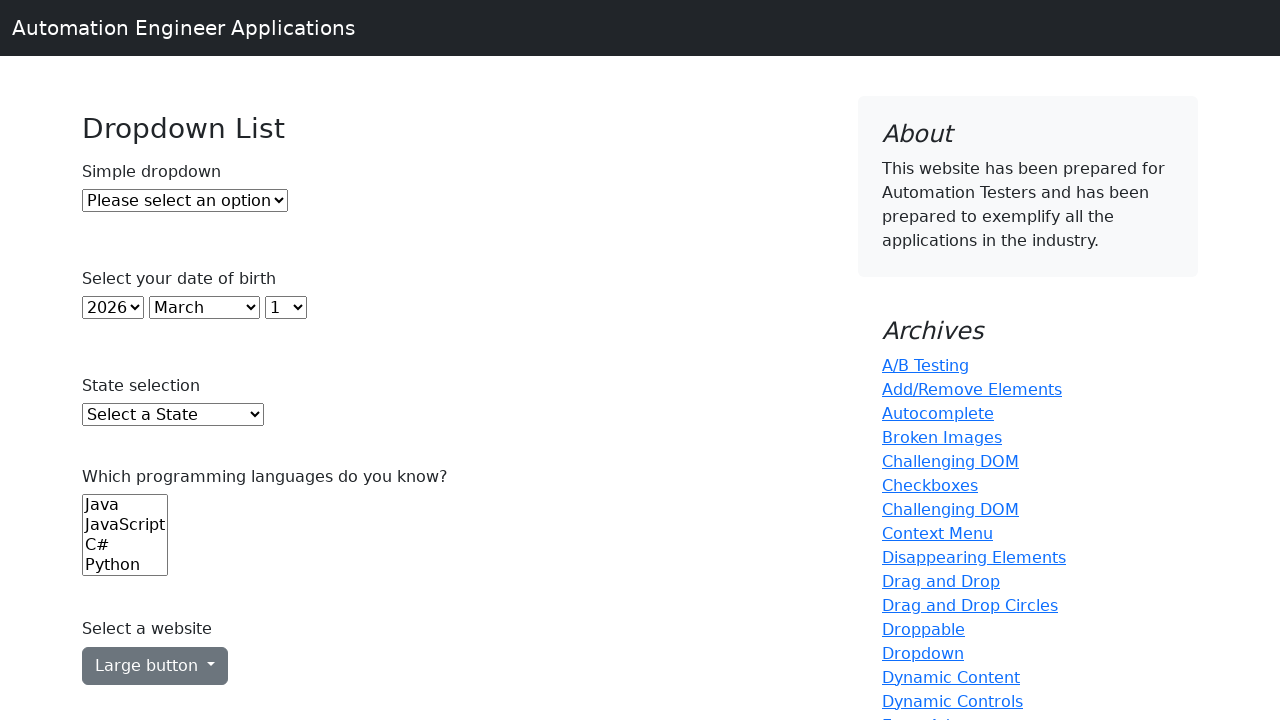

Selected Option 1 from dropdown using index selection method on #dropdown
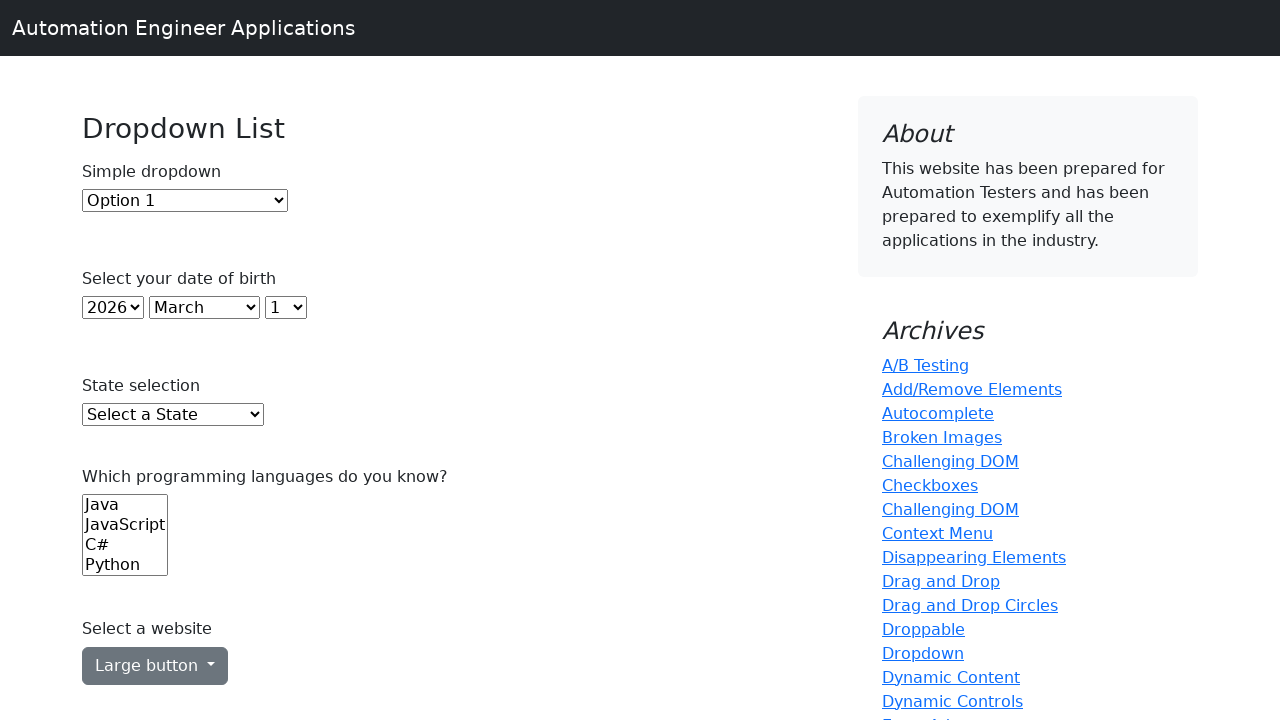

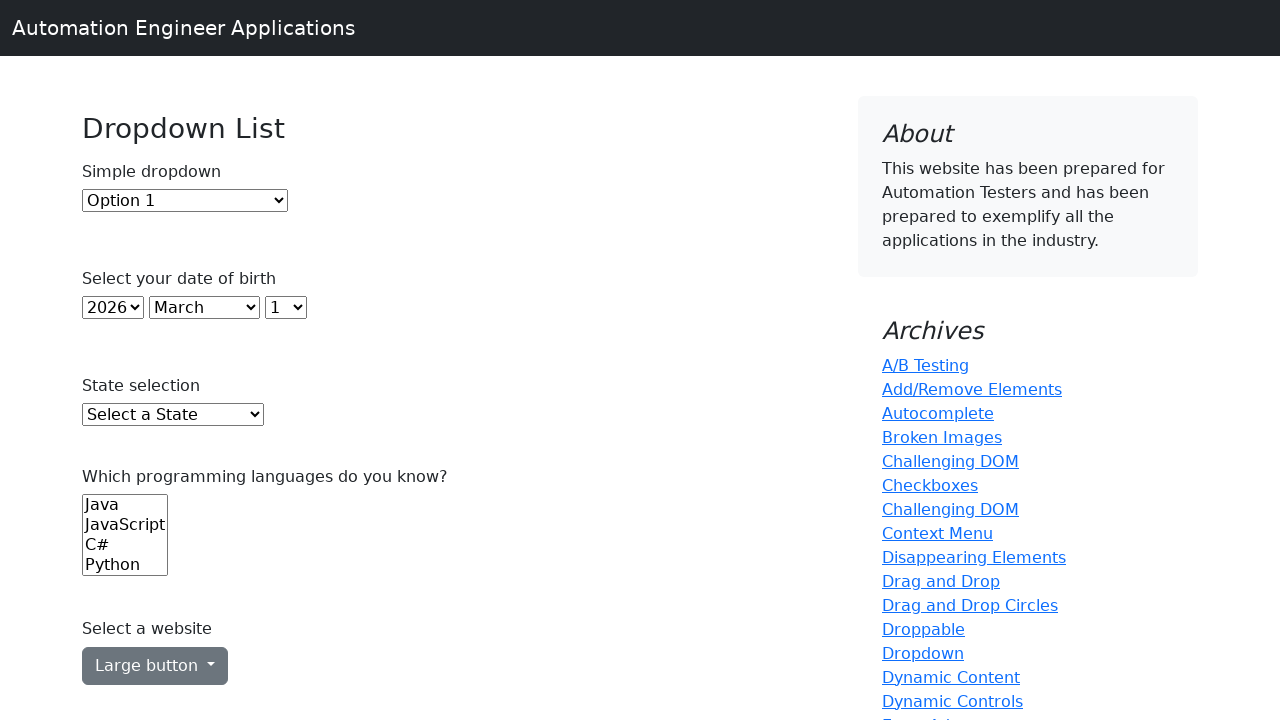